Navigates to OrangeHRM demo page and clicks the "OrangeHRM, Inc" link which opens a new browser window, demonstrating multi-window browser behavior.

Starting URL: https://opensource-demo.orangehrmlive.com/web/index.php/auth/login

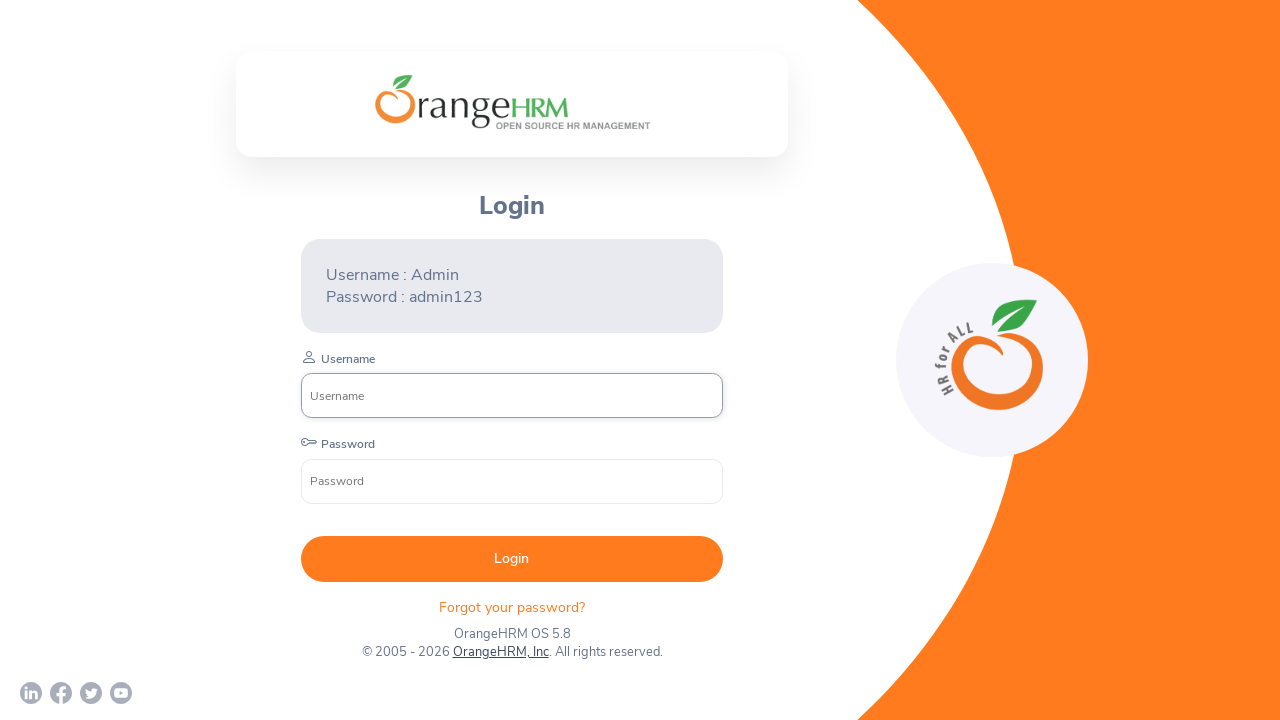

Waited for page to load with networkidle state
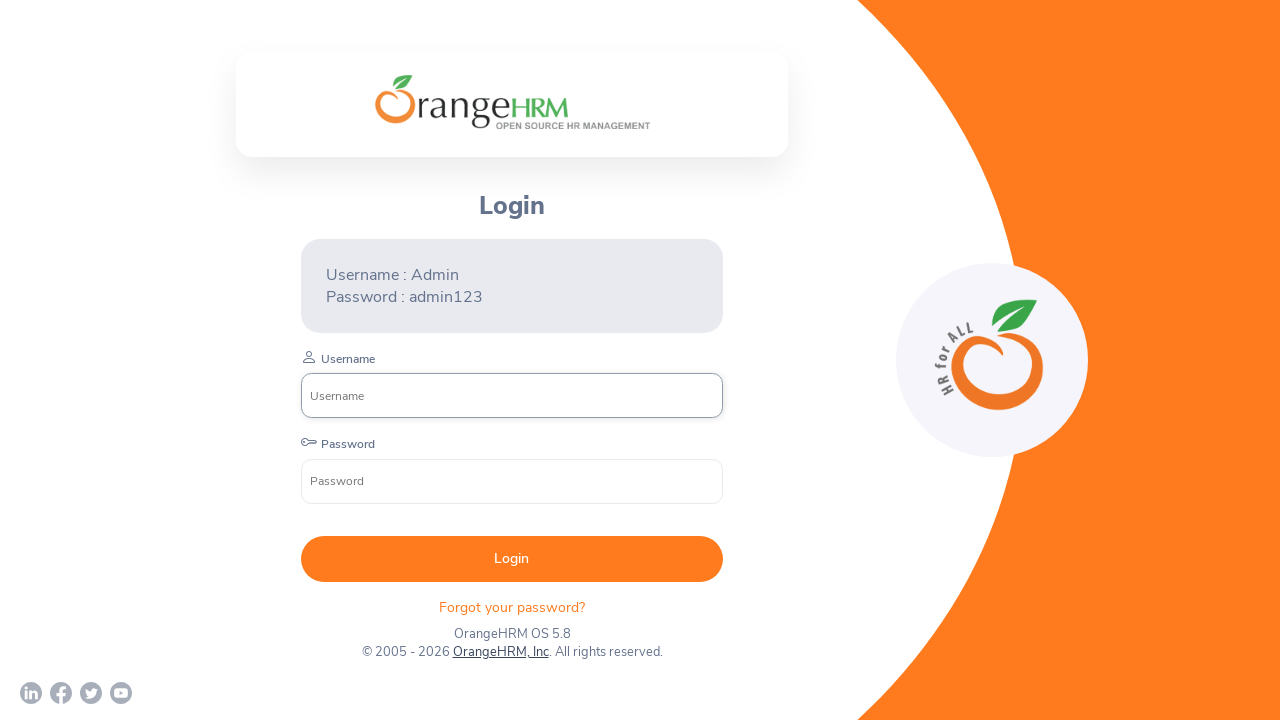

Clicked on 'OrangeHRM, Inc' link to open new browser window at (500, 652) on text=OrangeHRM, Inc
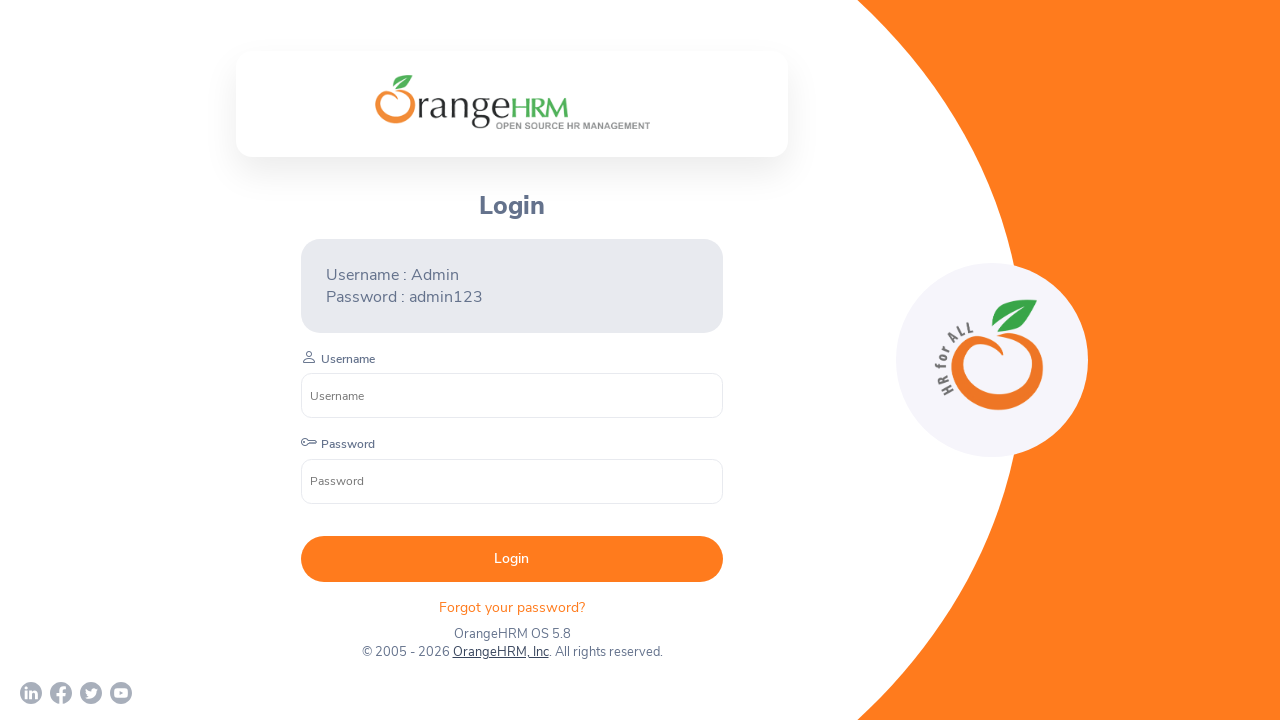

Waited 2 seconds for new window to open
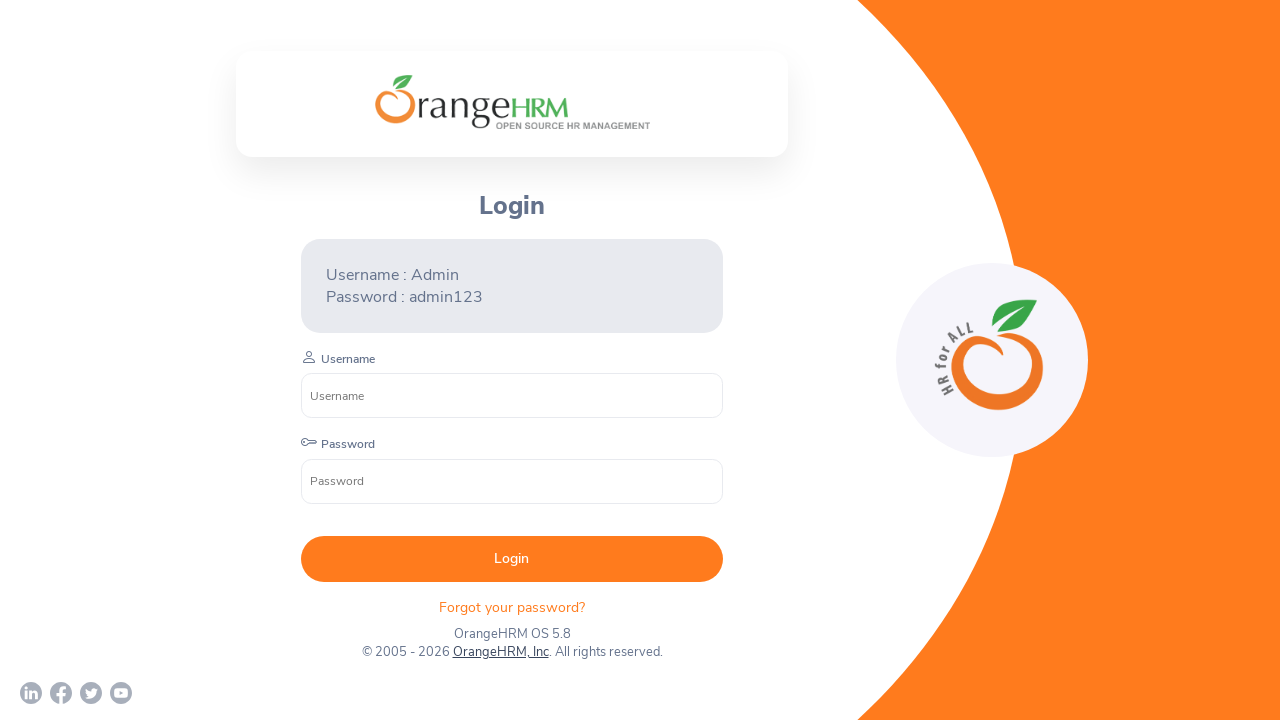

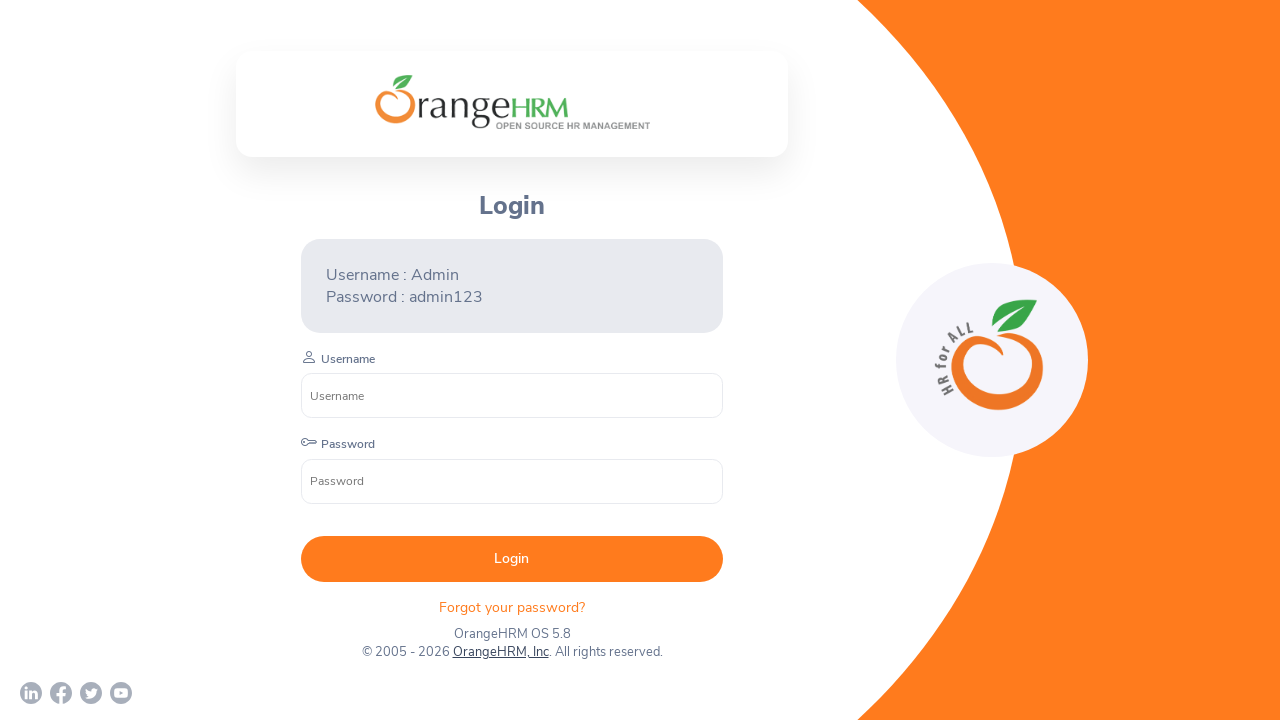